Tests modal dialog functionality by clicking a button to open a small modal, reading the modal title and body text, then closing the modal by clicking the Close button.

Starting URL: https://demoqa.com/modal-dialogs

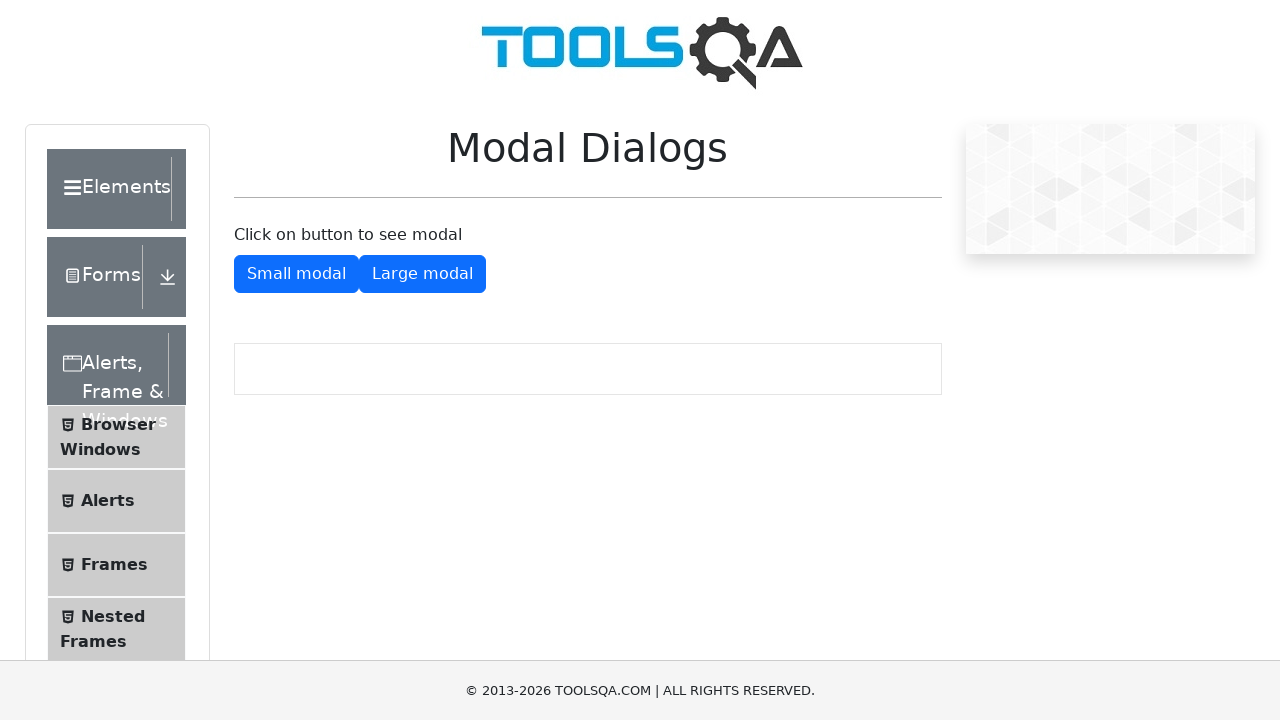

Clicked button to open small modal at (296, 274) on #showSmallModal
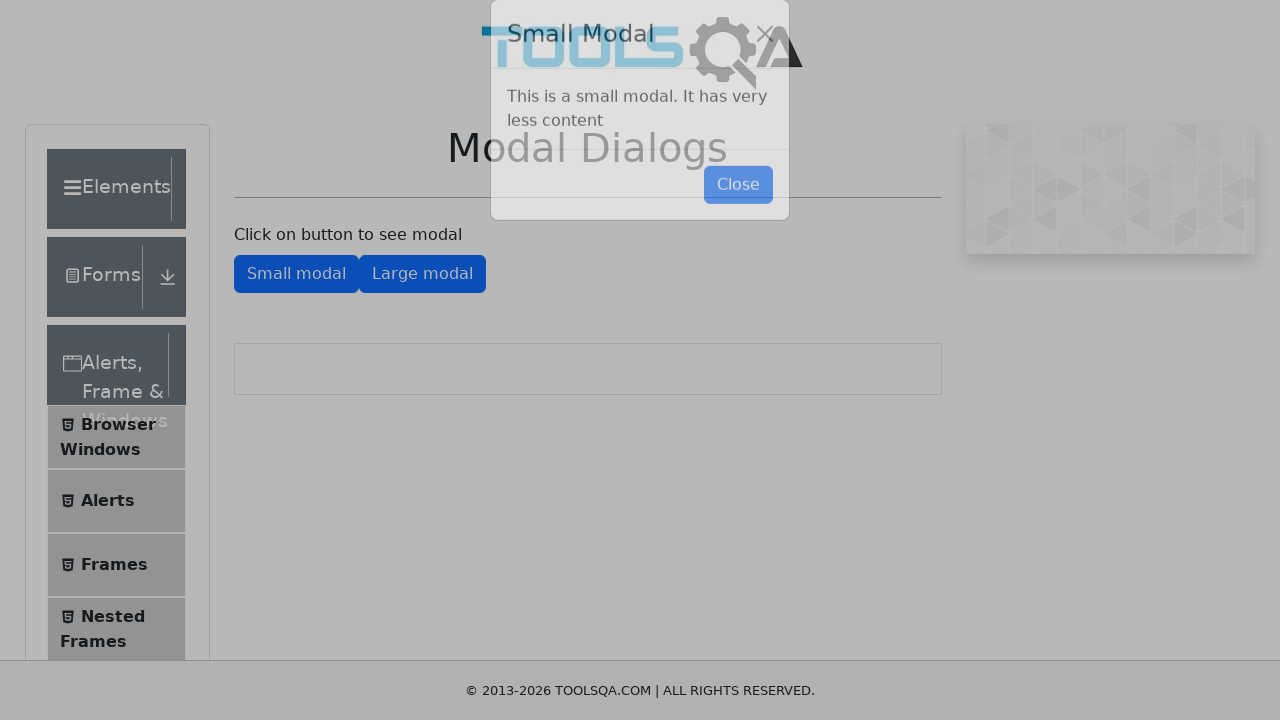

Modal title appeared
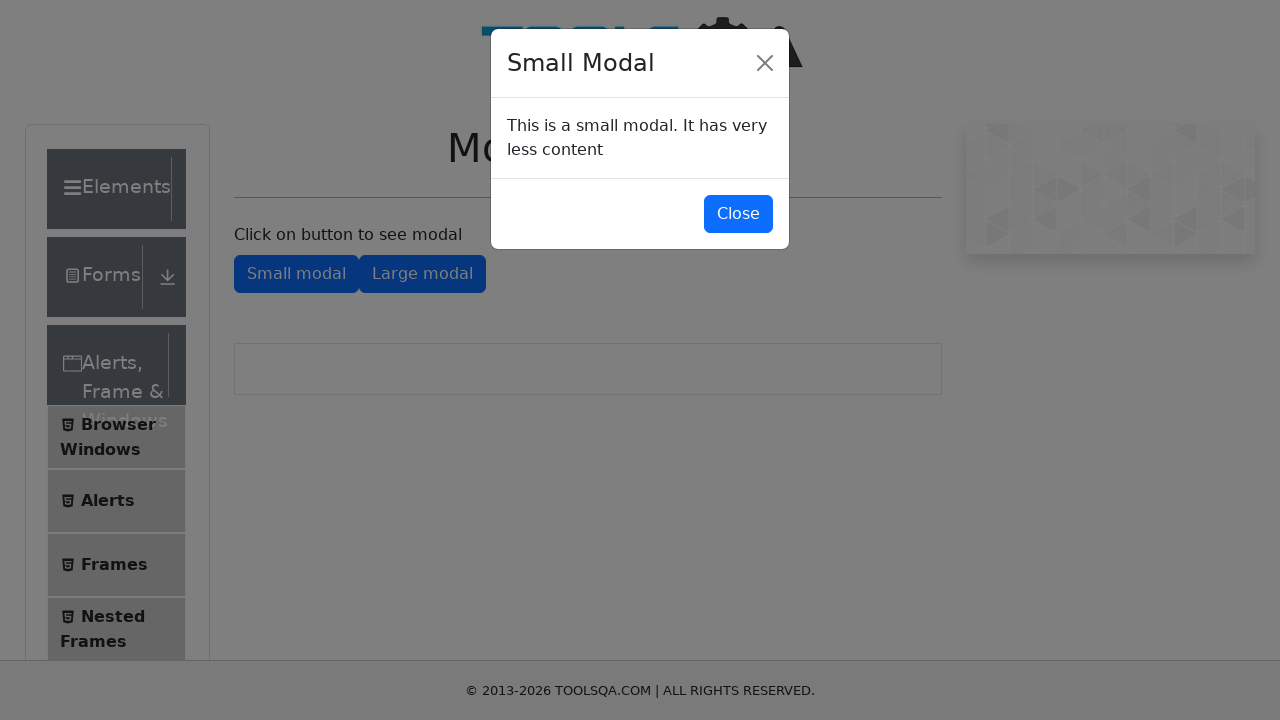

Modal body text is visible
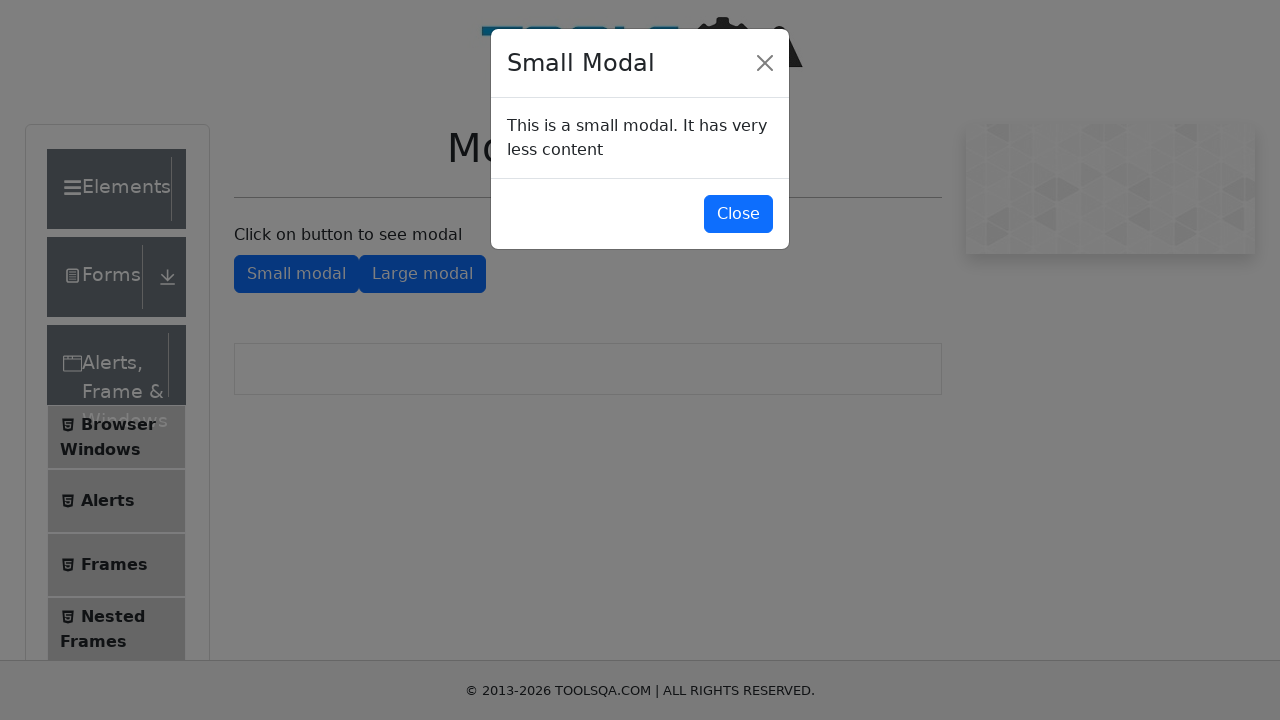

Clicked Close button to close modal at (738, 214) on button:text('Close')
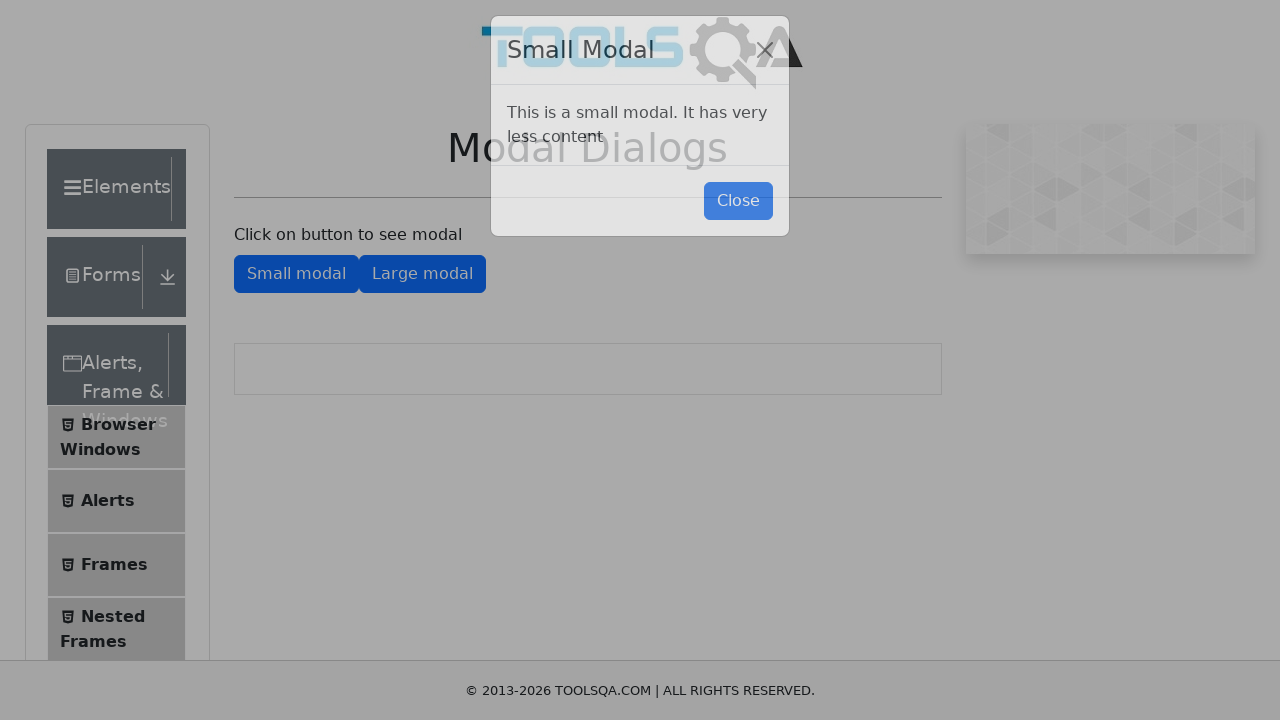

Modal closed successfully
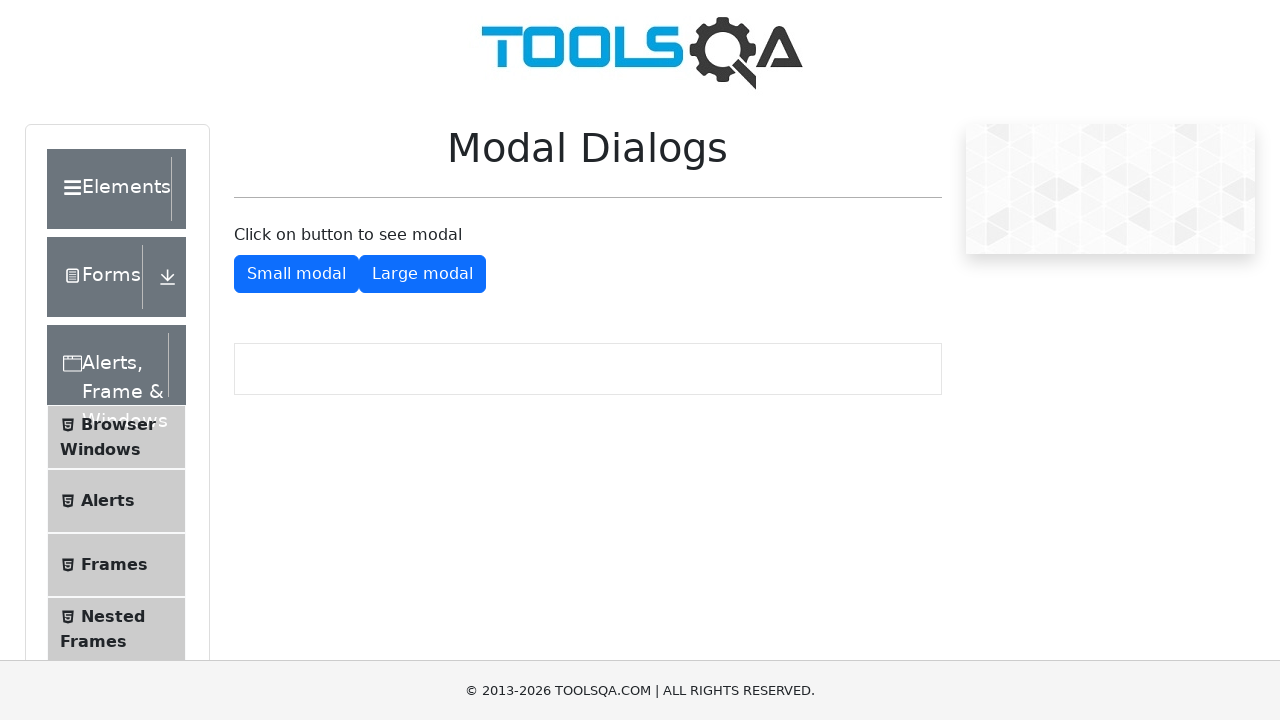

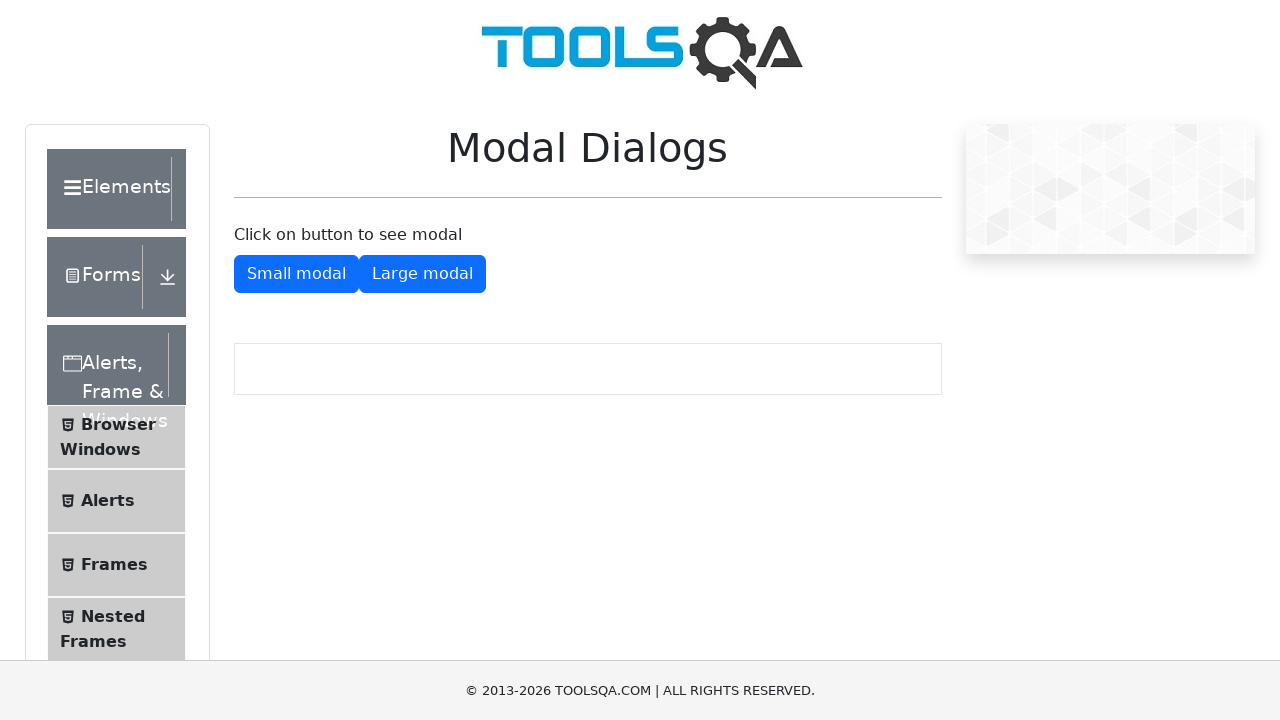